Tests browser navigation functionality by visiting multiple websites (BookMyShow, Nykaa, Crocs, Zudio) and demonstrating forward, back, and refresh navigation controls.

Starting URL: https://in.bookmyshow.com/

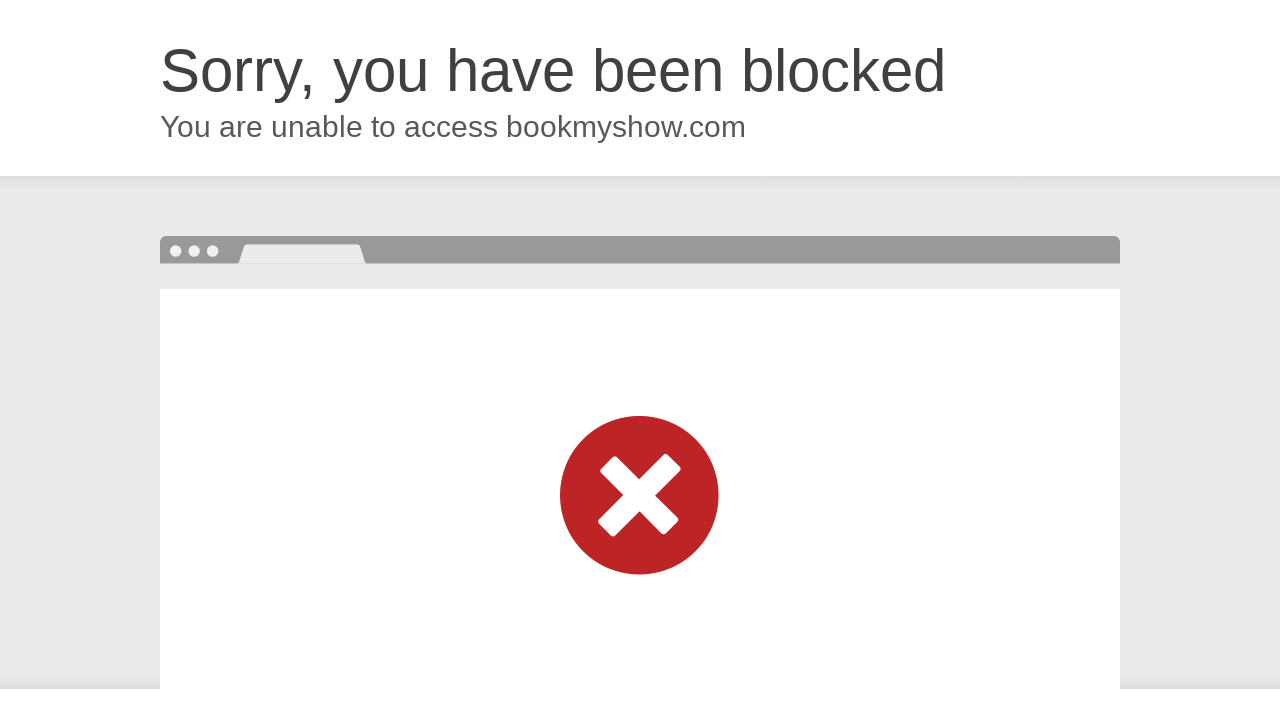

Refreshed BookMyShow homepage
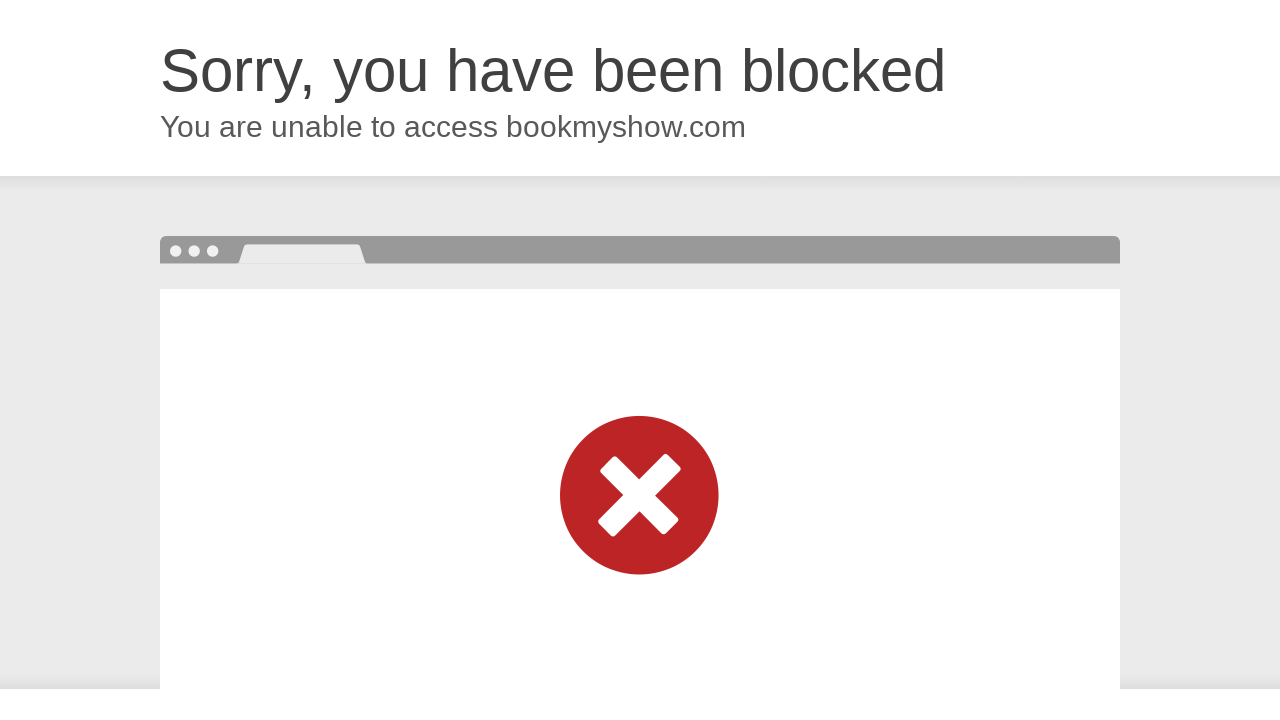

Navigated to Nykaa website
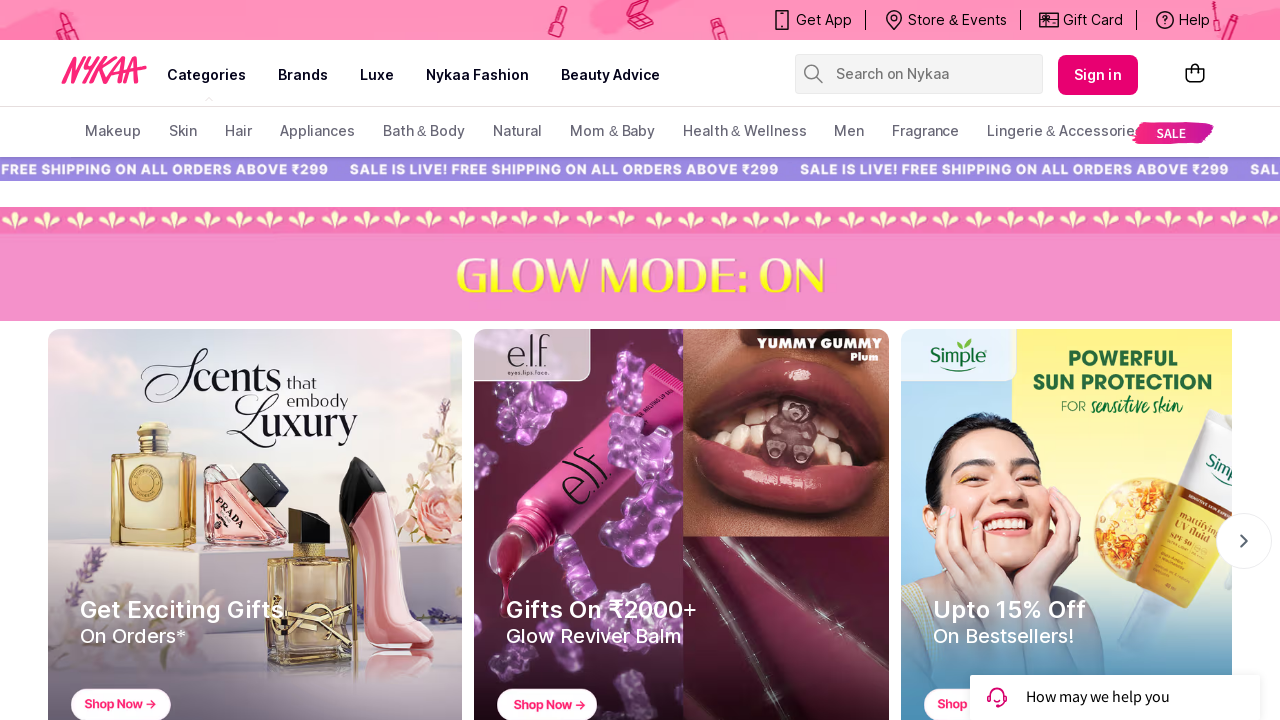

Navigated to Crocs website
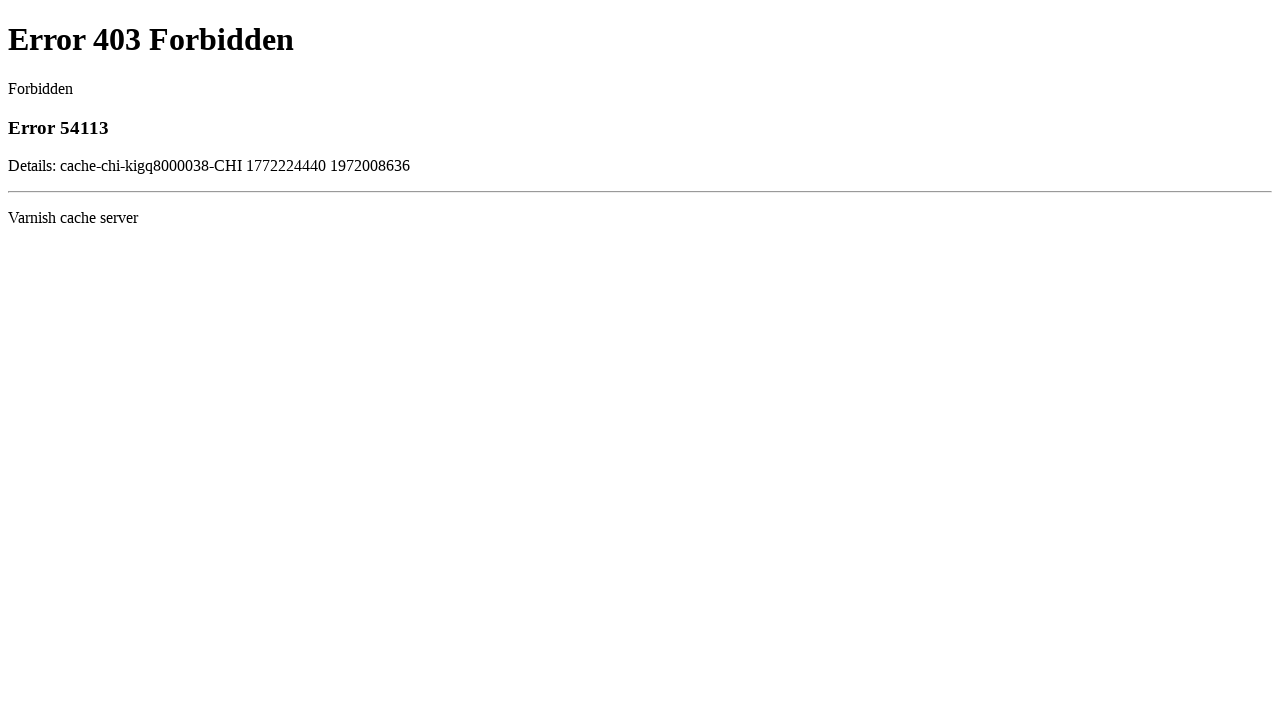

Navigated to Zudio website
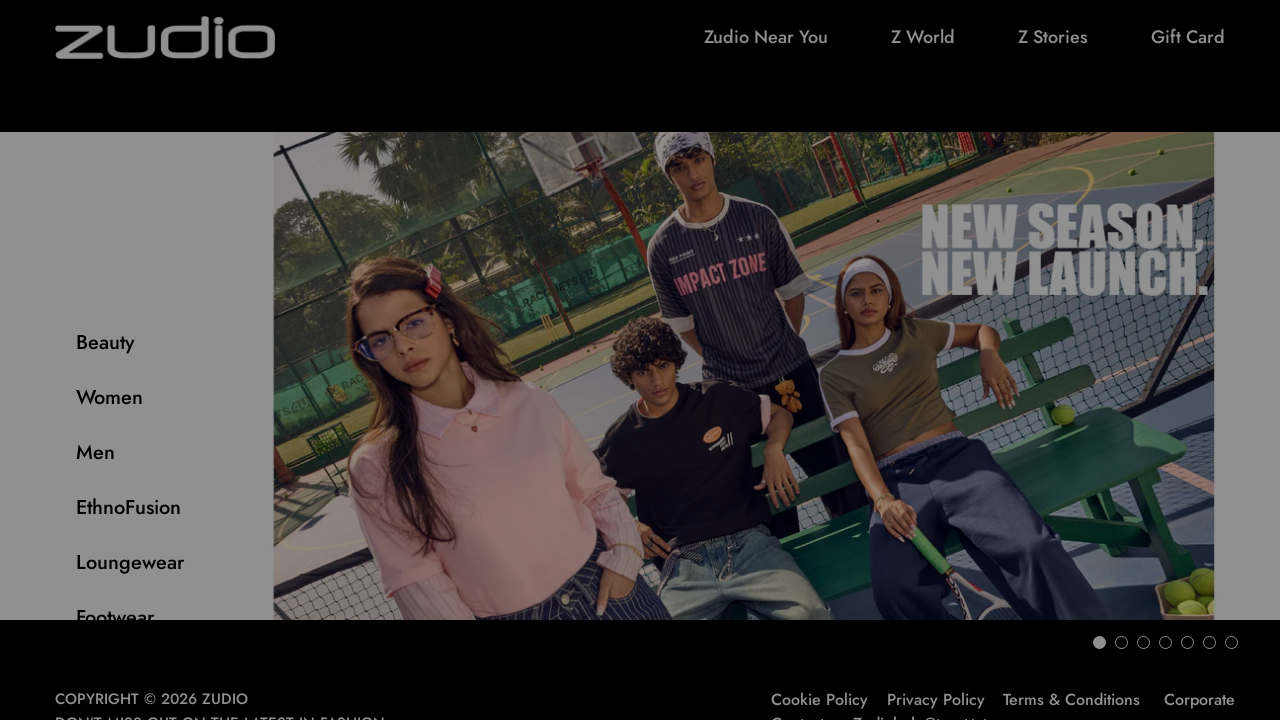

Navigated back to Crocs website
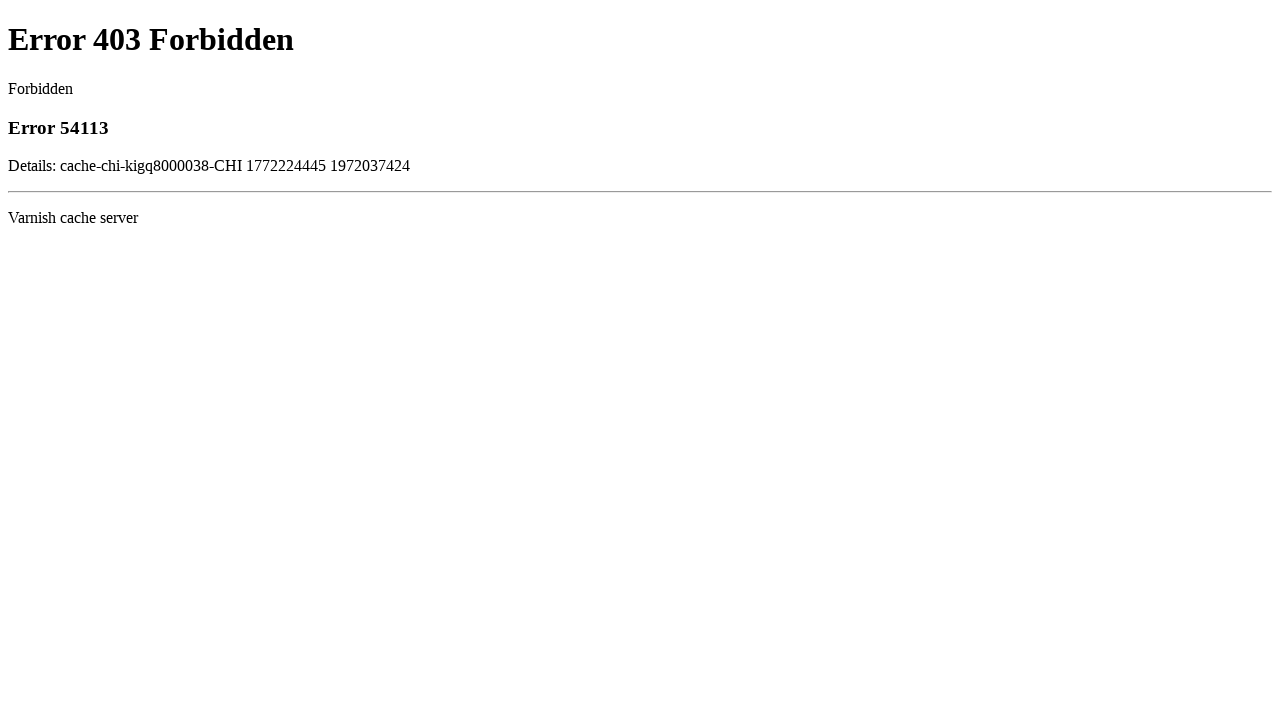

Navigated back to Nykaa website
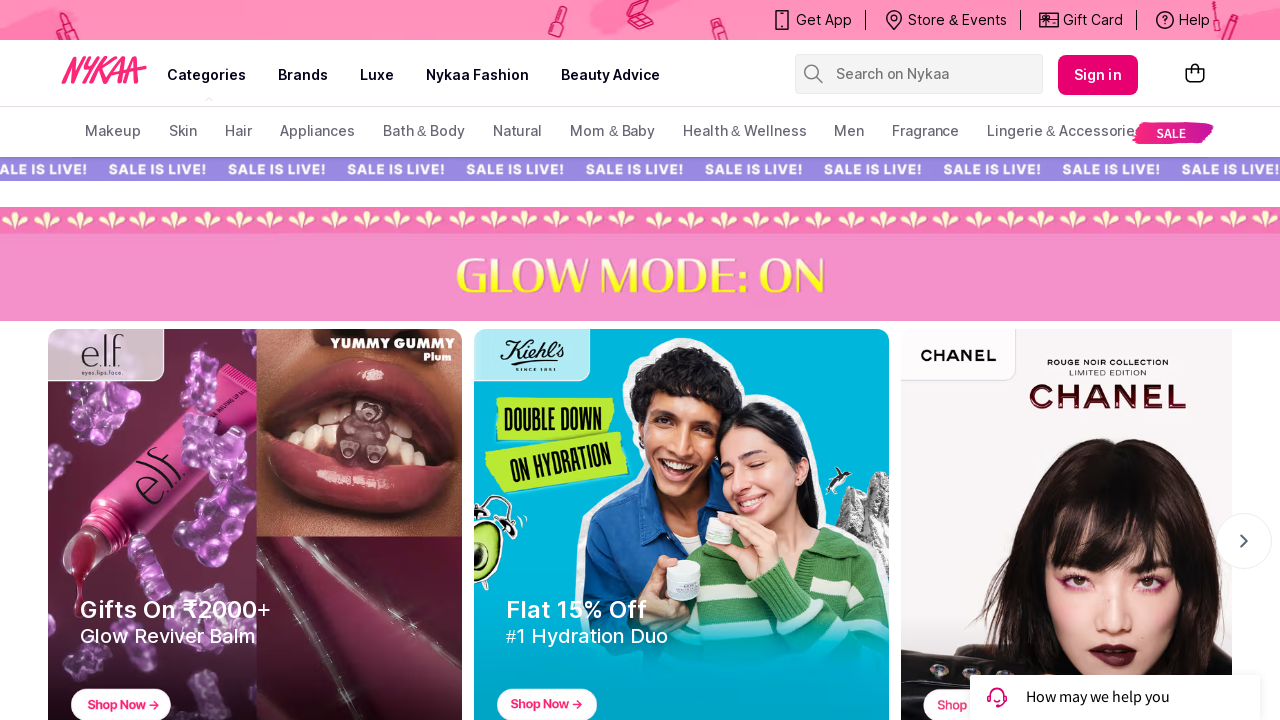

Navigated forward to Crocs website
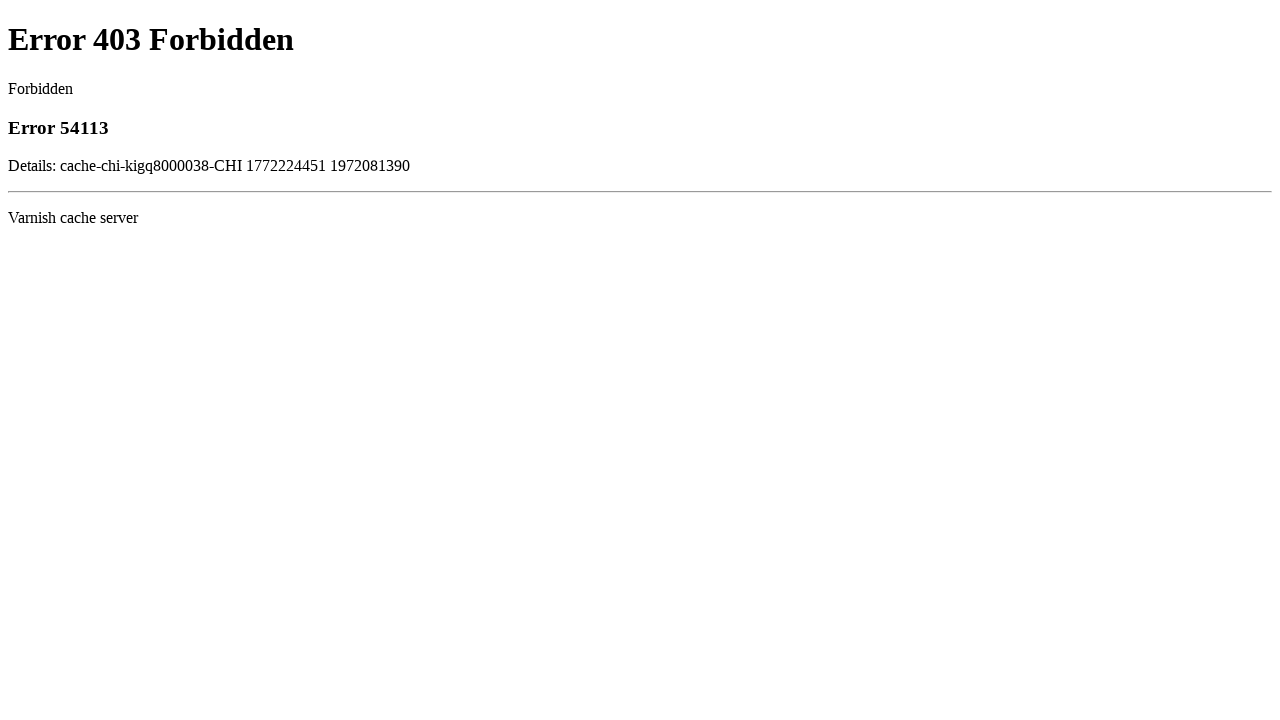

Navigated forward to Zudio website
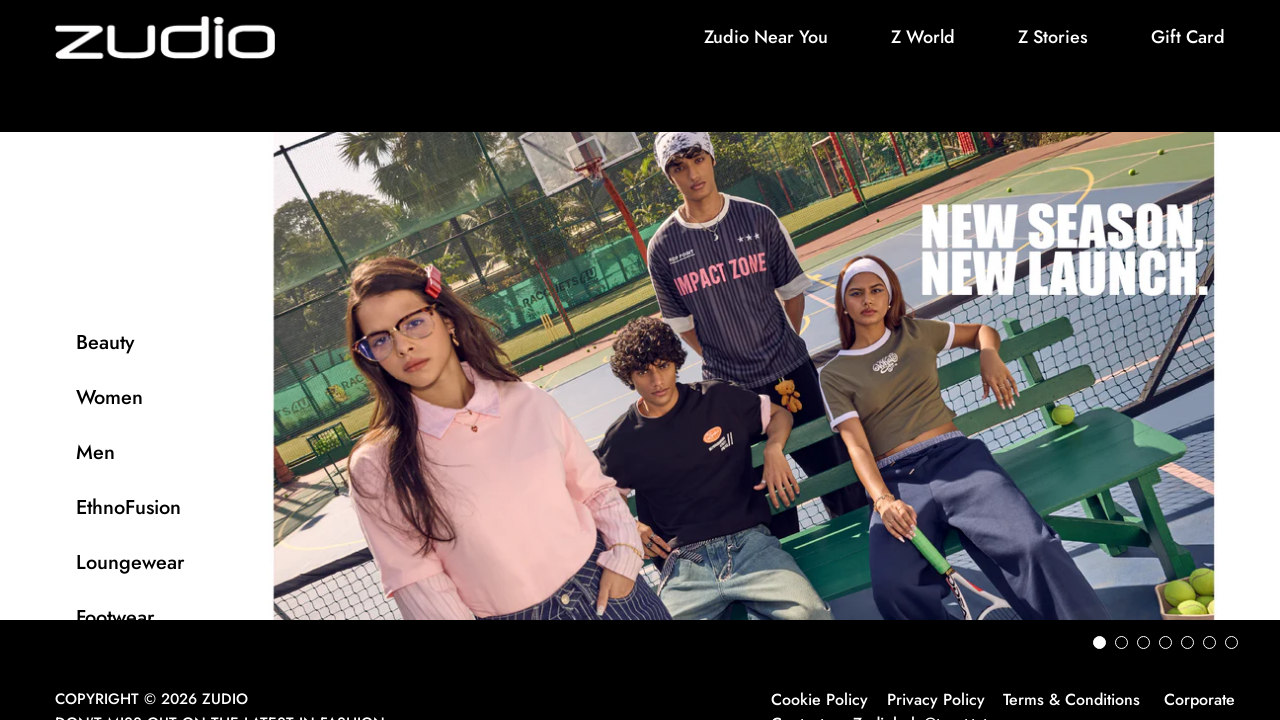

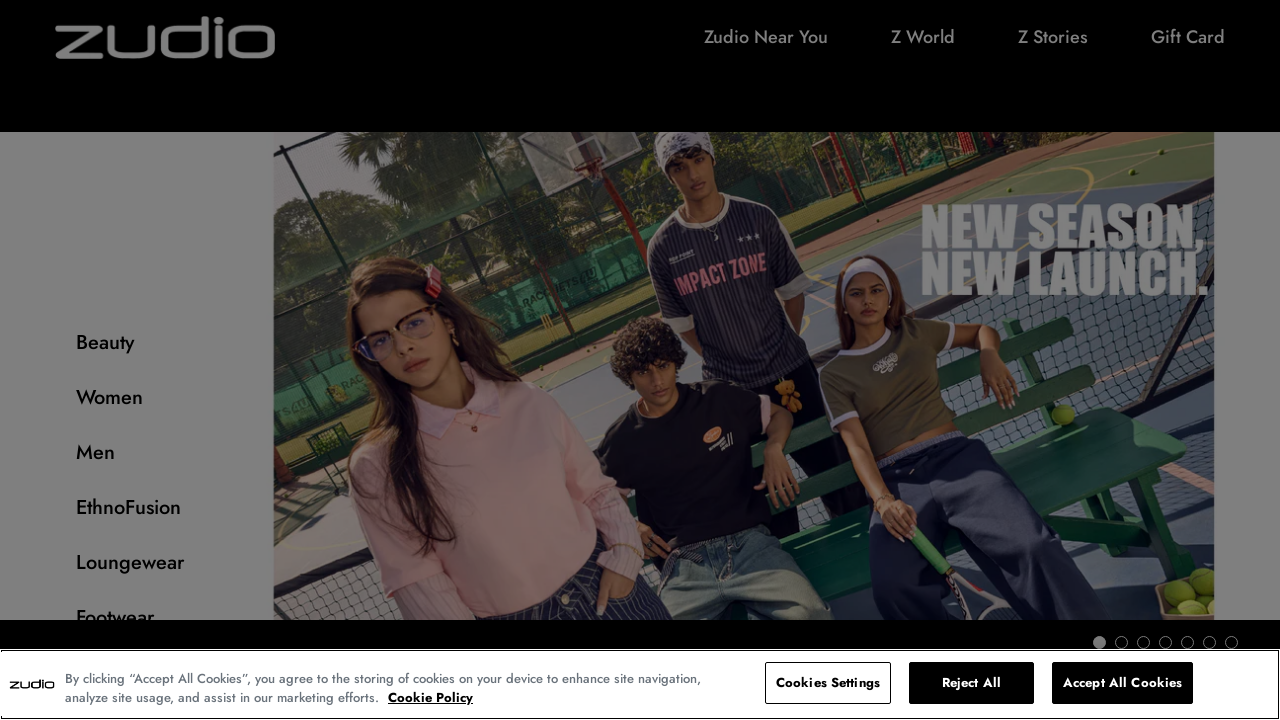